Clicks on the Docs link in the header and verifies the Getting Started page loads

Starting URL: https://webdriver.io

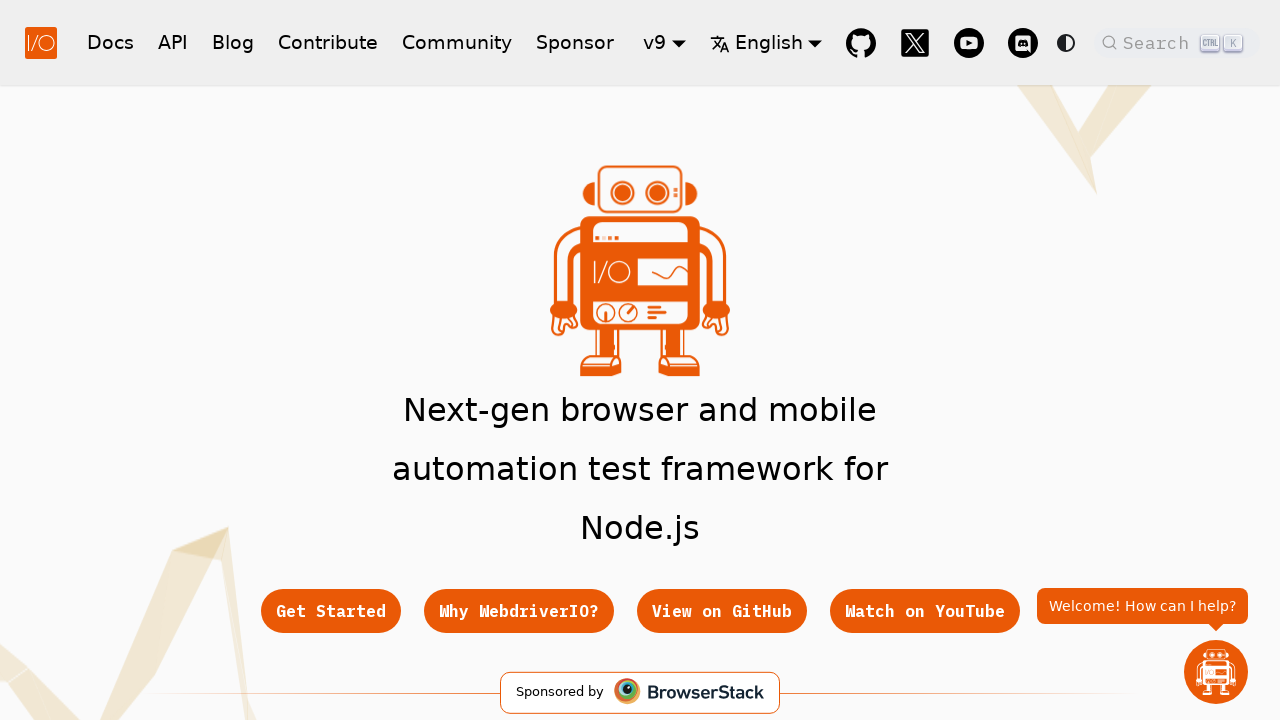

Navigated to https://webdriver.io
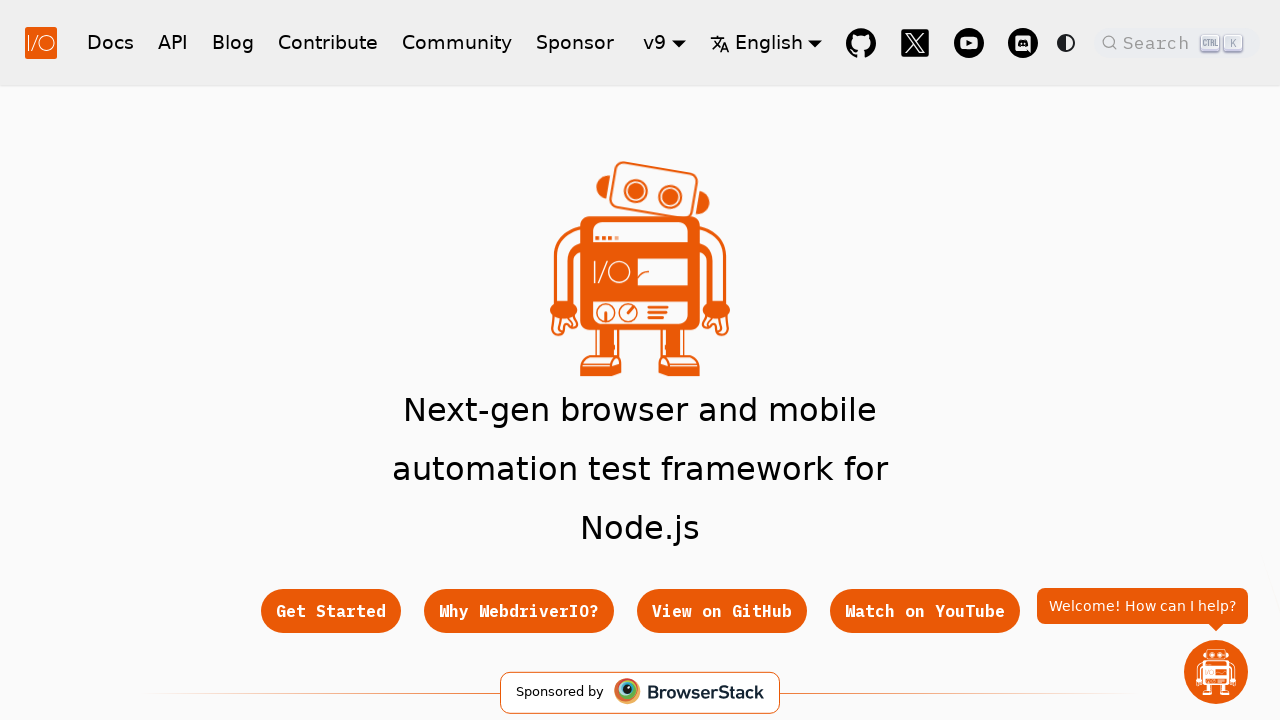

Clicked on Docs link in header navigation at (110, 42) on a[href='/docs/gettingstarted']
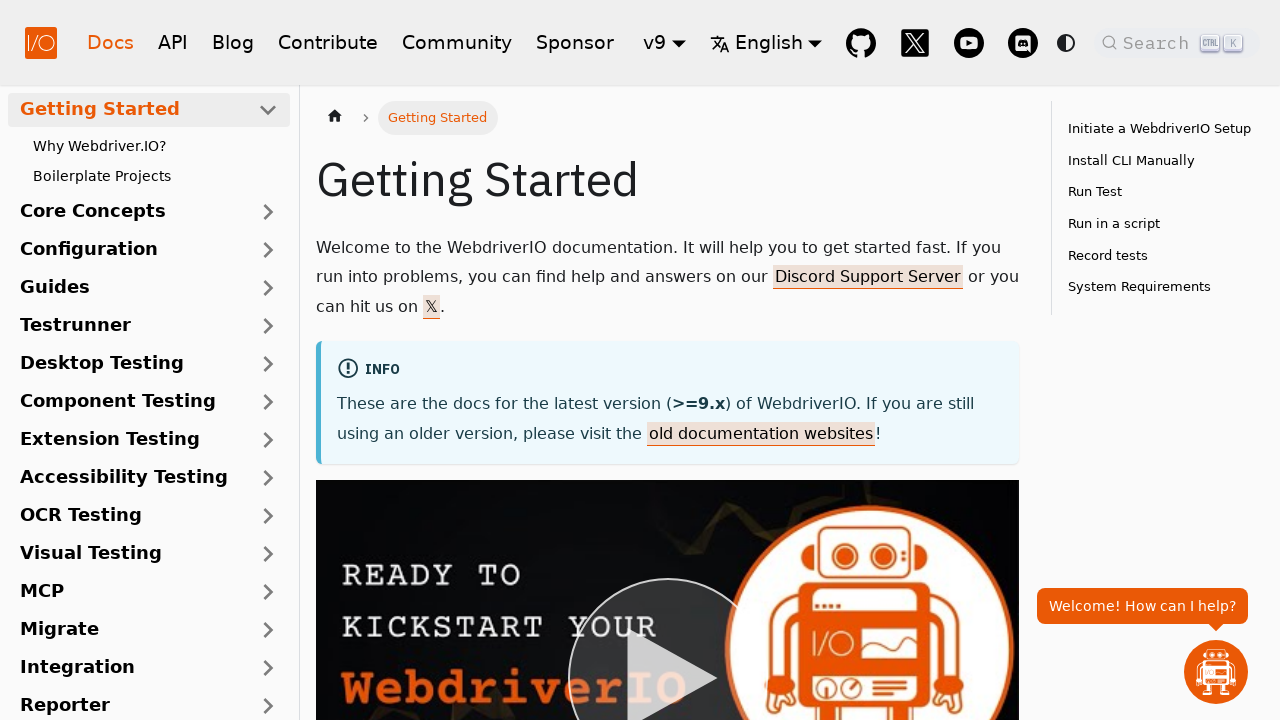

Getting Started page loaded and header text verified
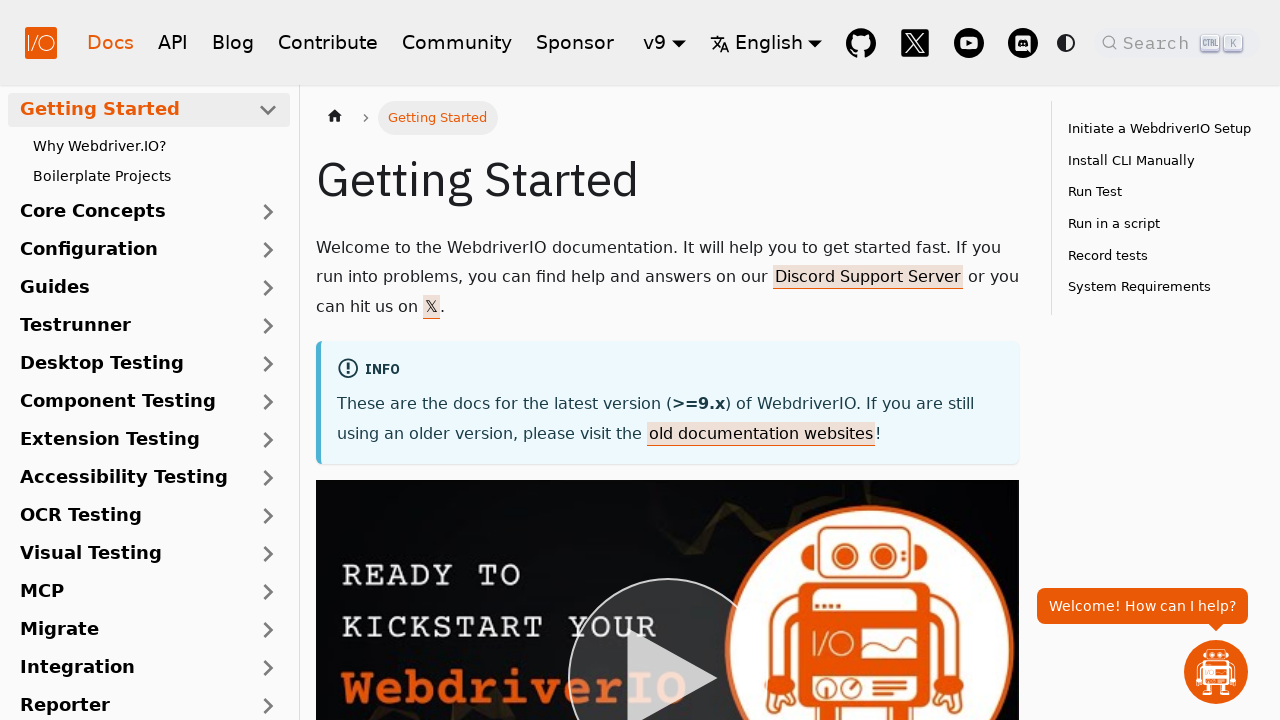

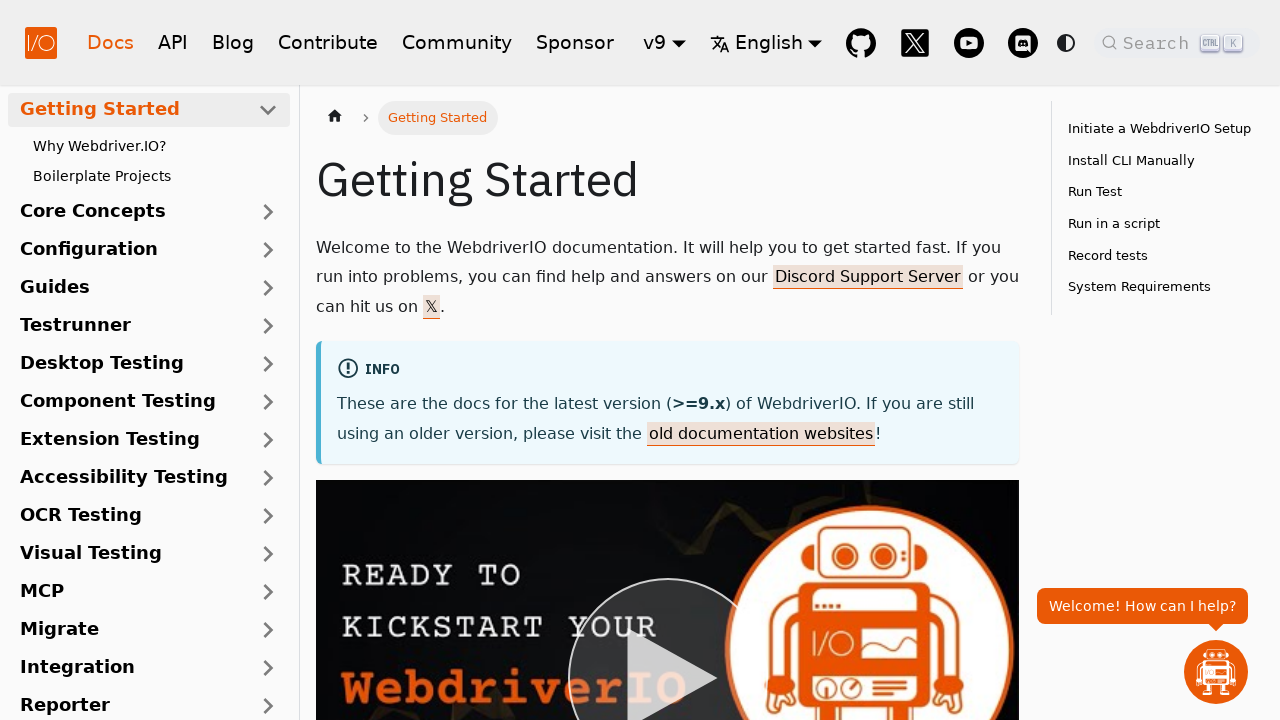